Navigates to the KTM motorcycle website homepage and verifies it loads successfully

Starting URL: https://www.ktm.com/

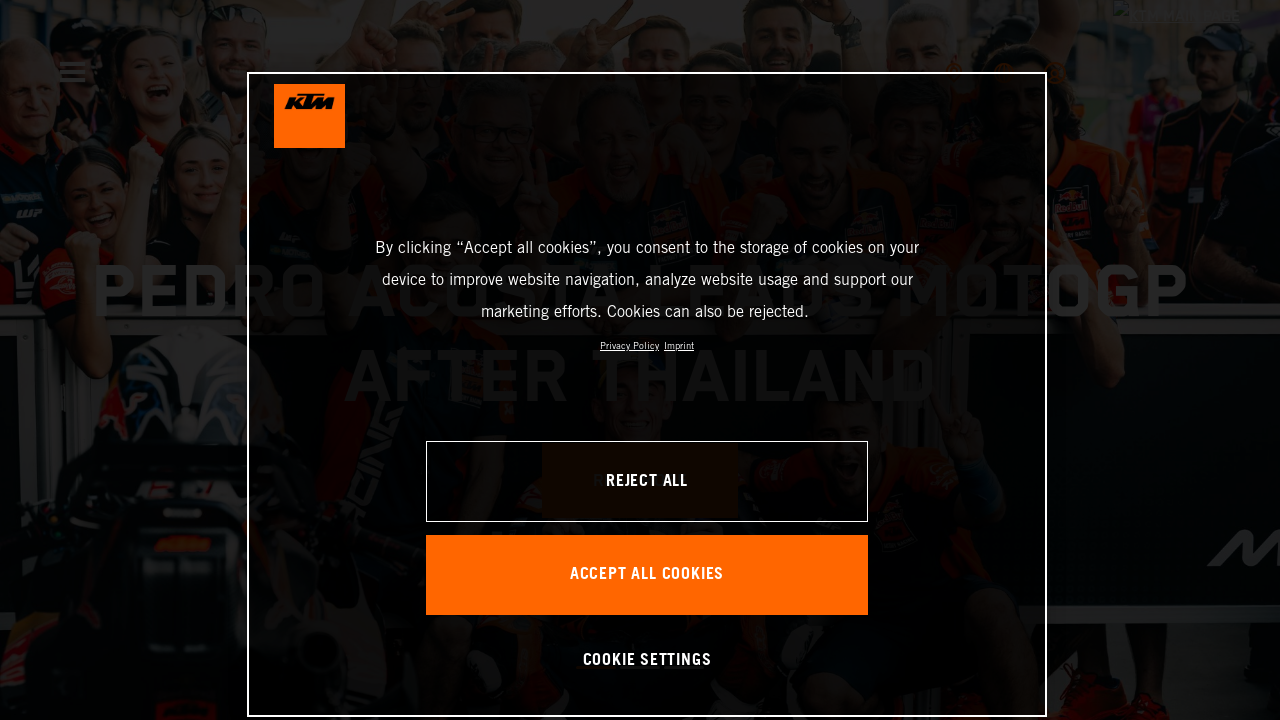

Waited for KTM homepage DOM to be fully loaded
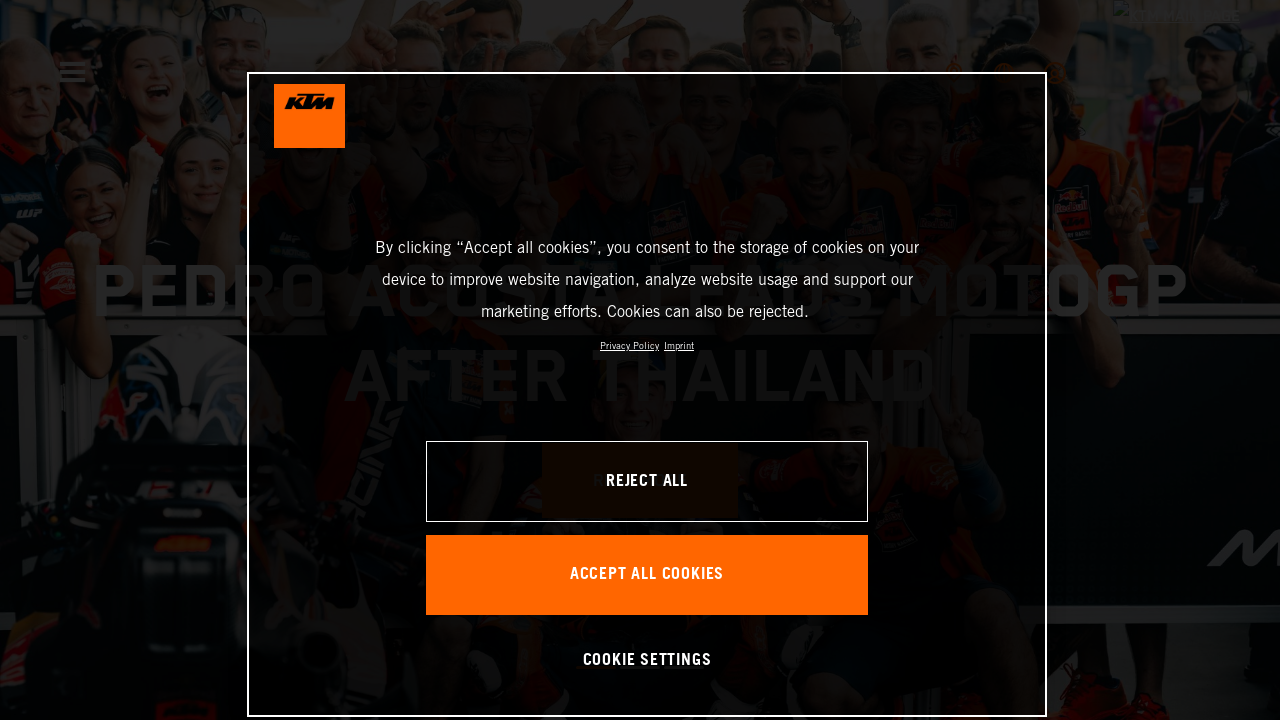

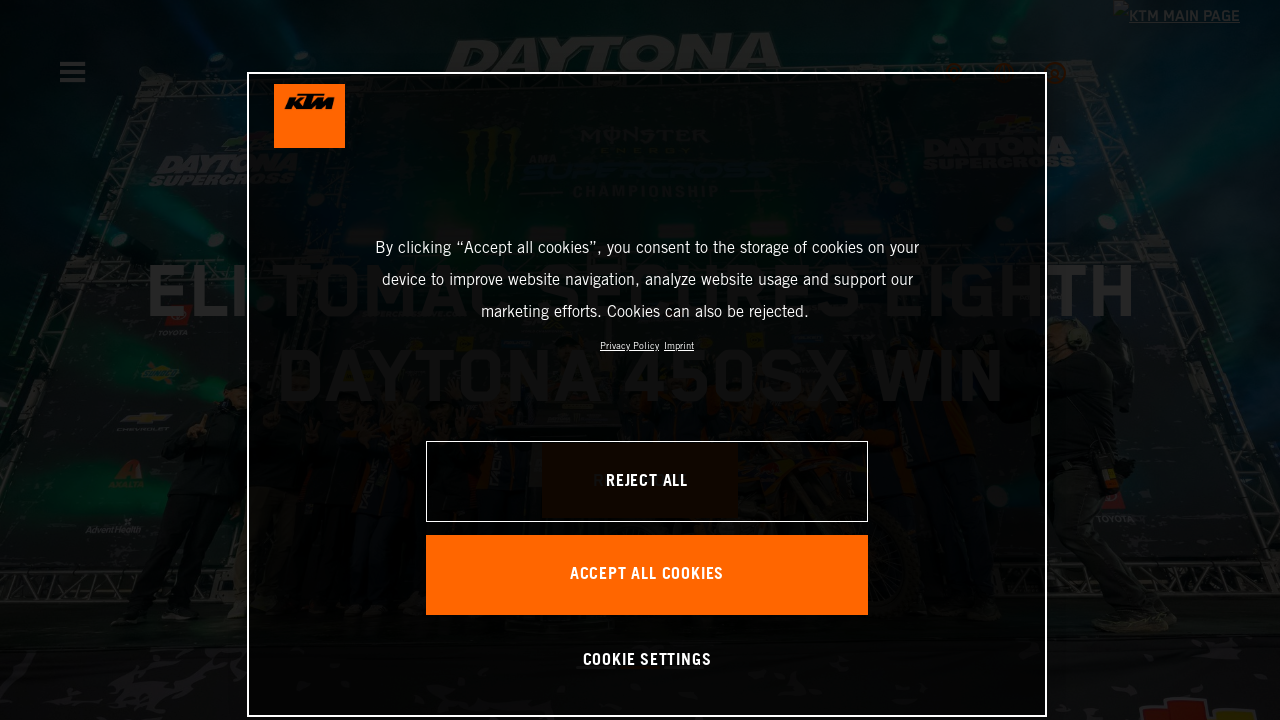